Tests that entering a valid email in the input field changes the request button's opacity to fully visible (opacity 1)

Starting URL: https://library-app.firebaseapp.com

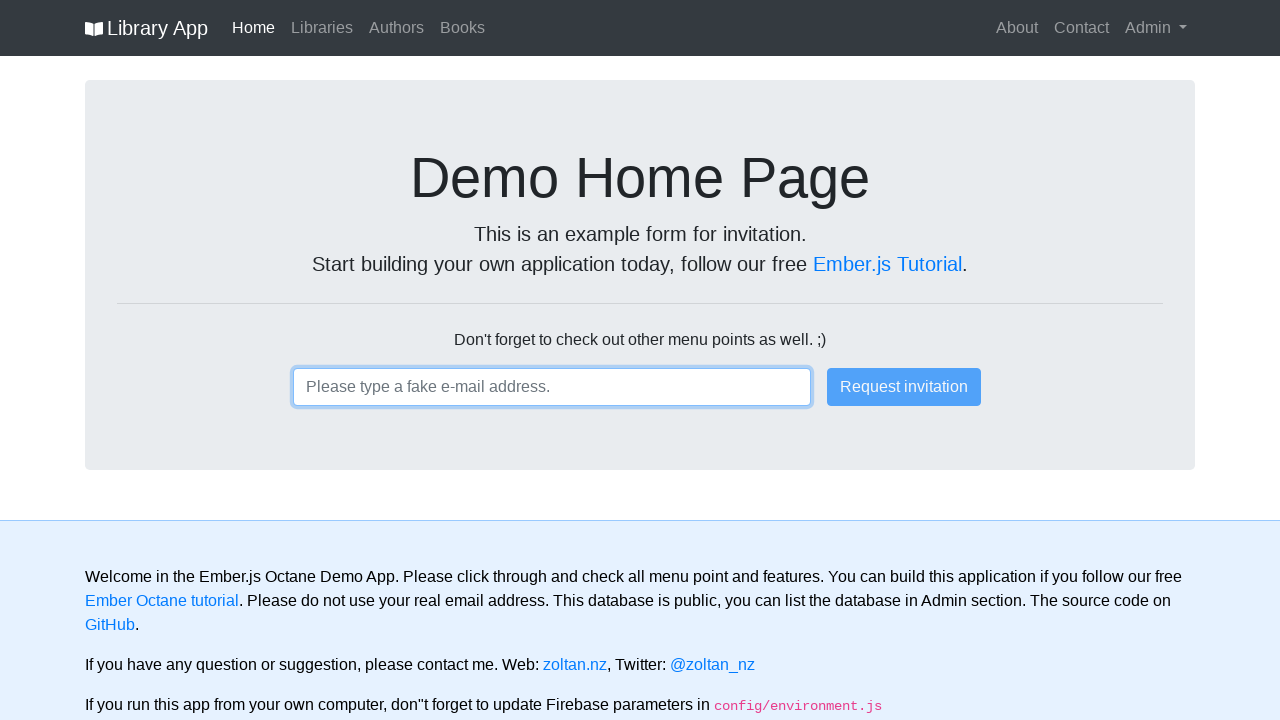

Filled email input field with valid email 'user@username.com' on input
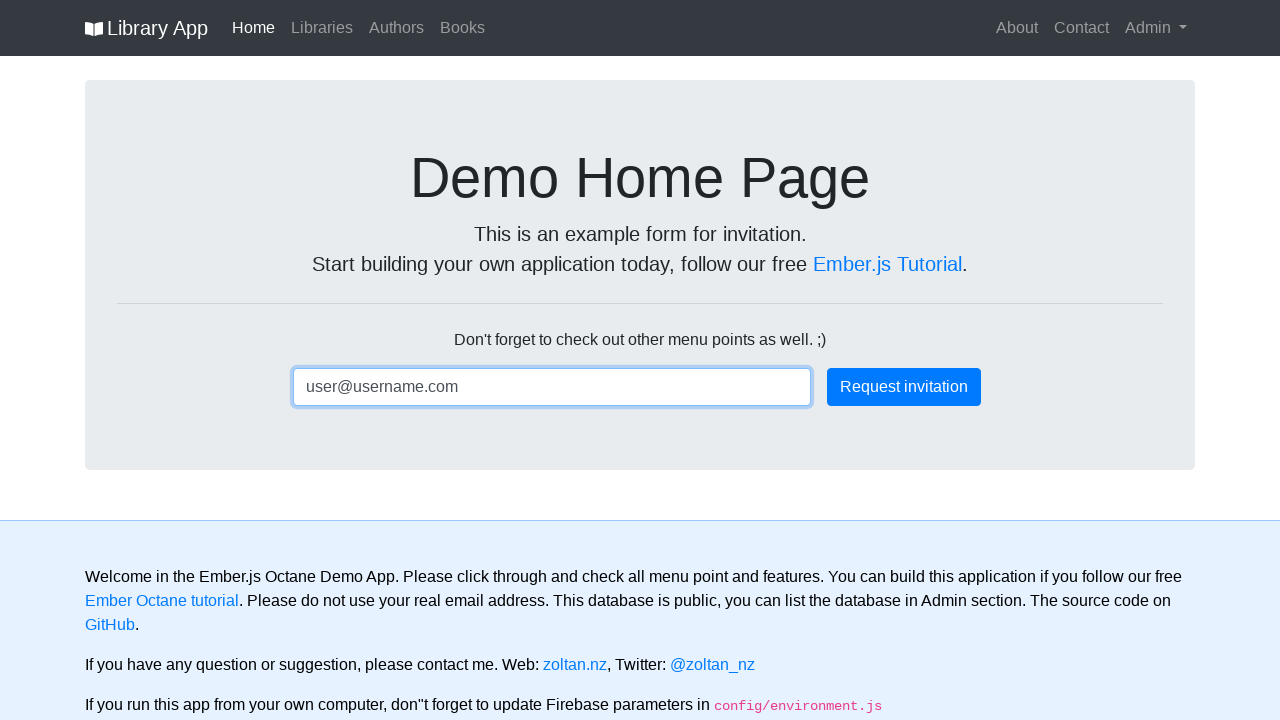

Request button appeared after valid email entry
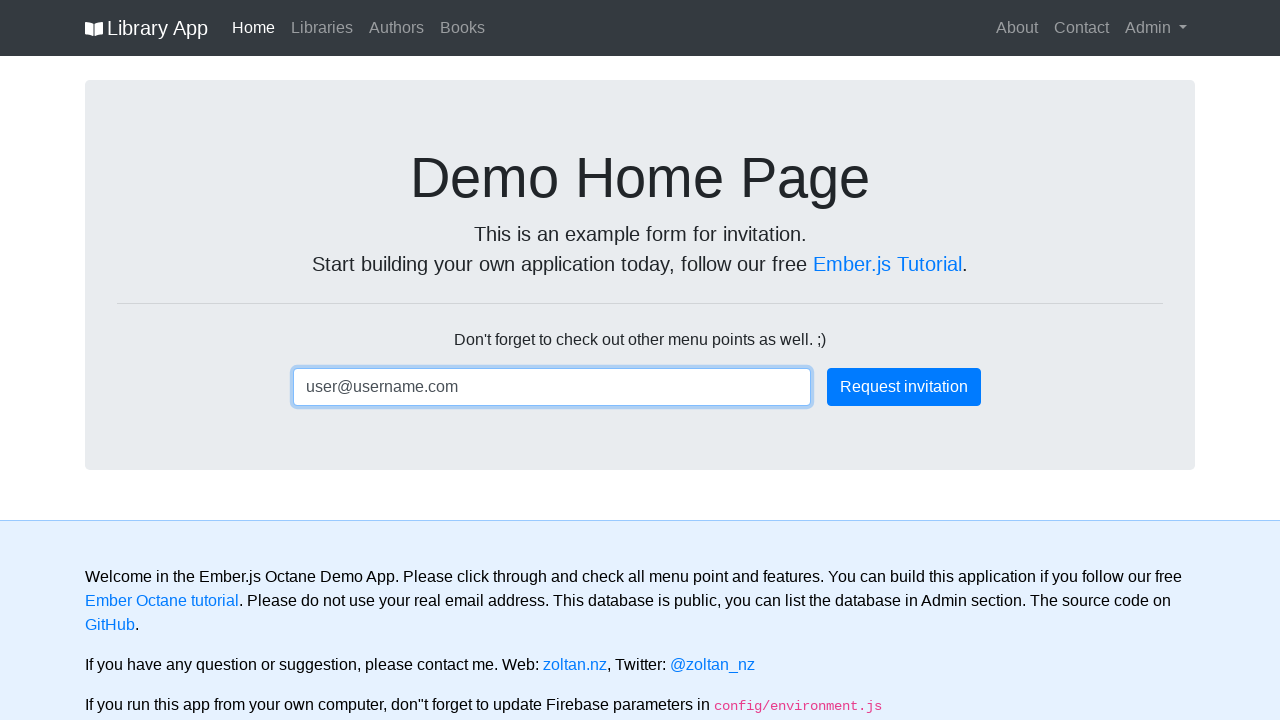

Verified request button opacity is 1 (fully visible)
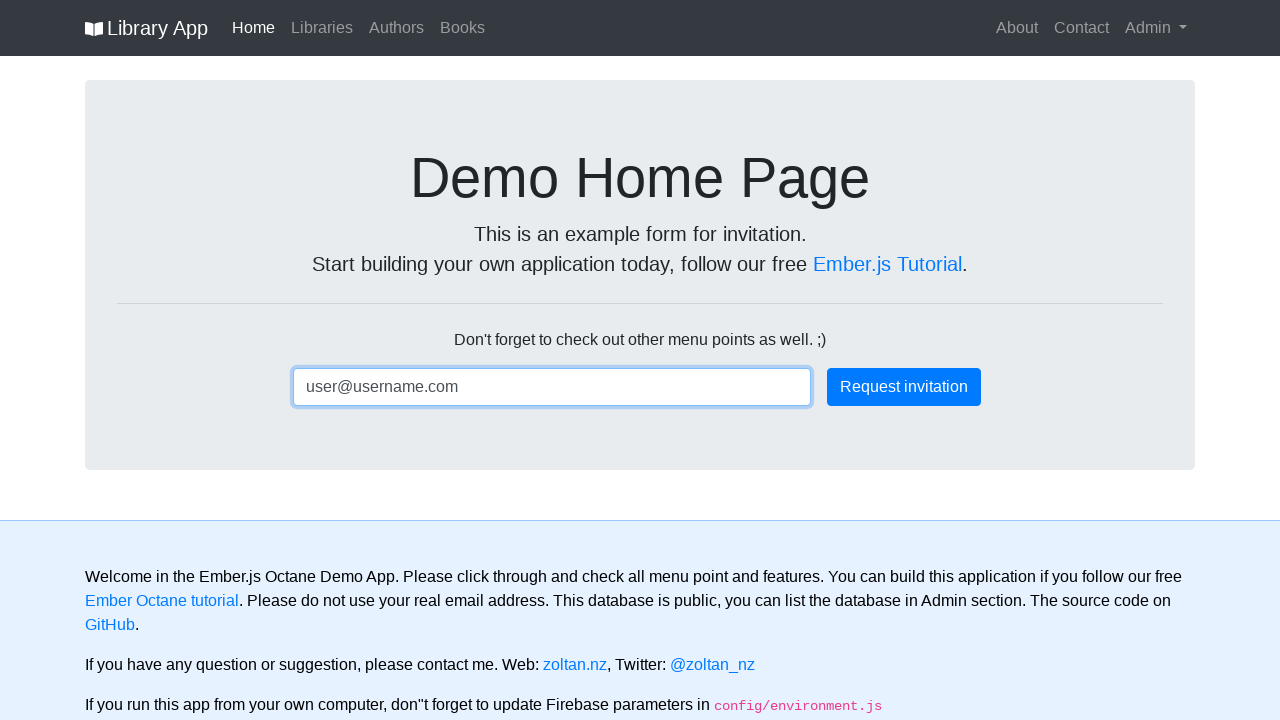

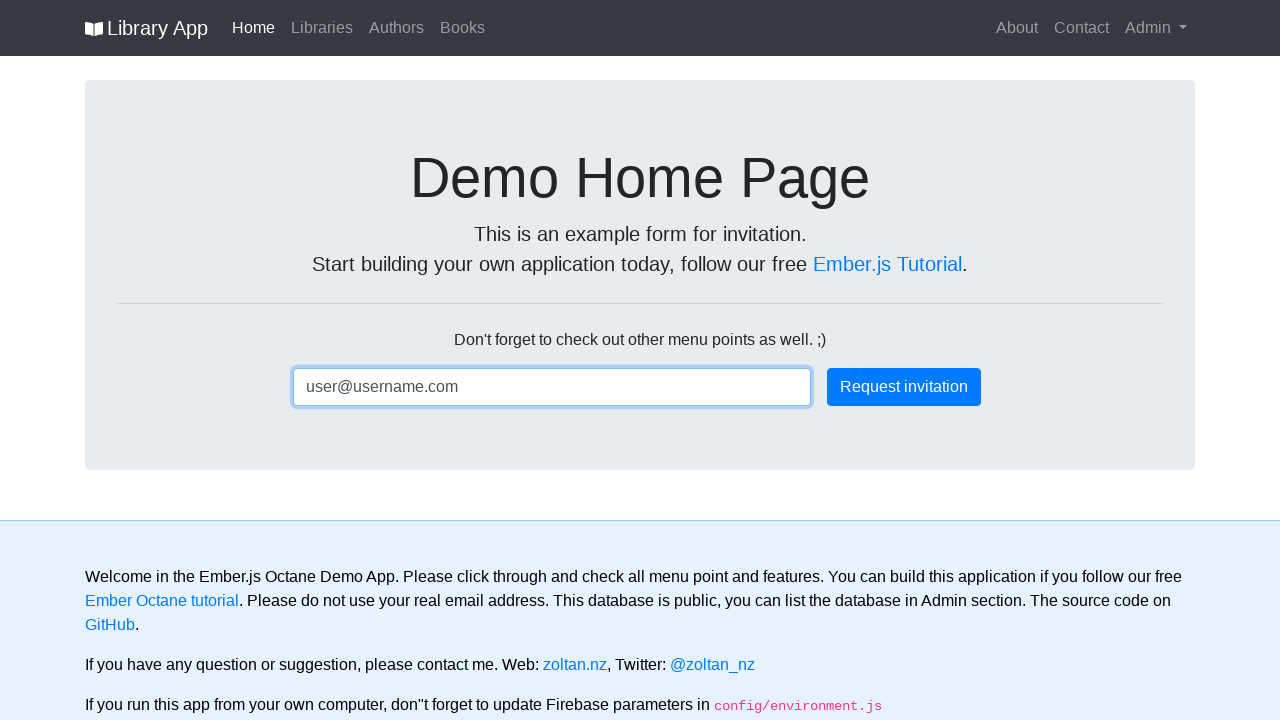